Tests alert handling functionality by entering a name, triggering an alert, verifying the alert text contains the name, and accepting the alert

Starting URL: https://rahulshettyacademy.com/AutomationPractice/

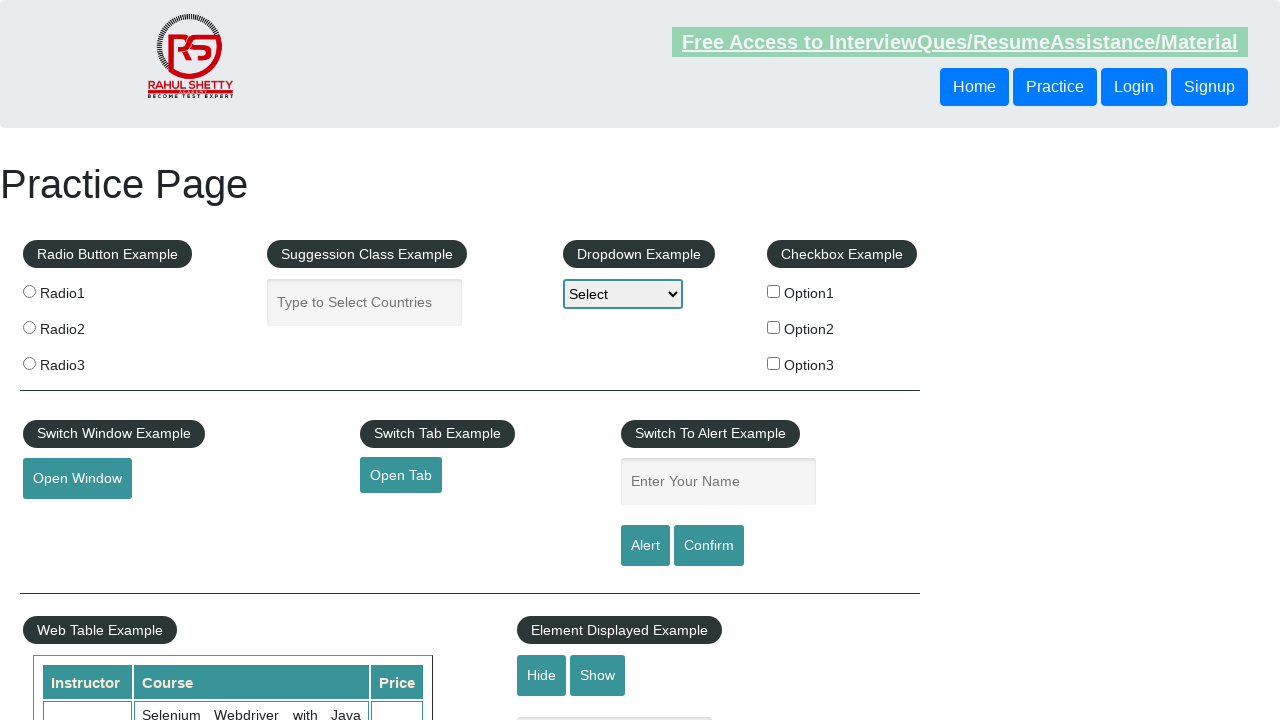

Filled name field with 'kevin' on #name
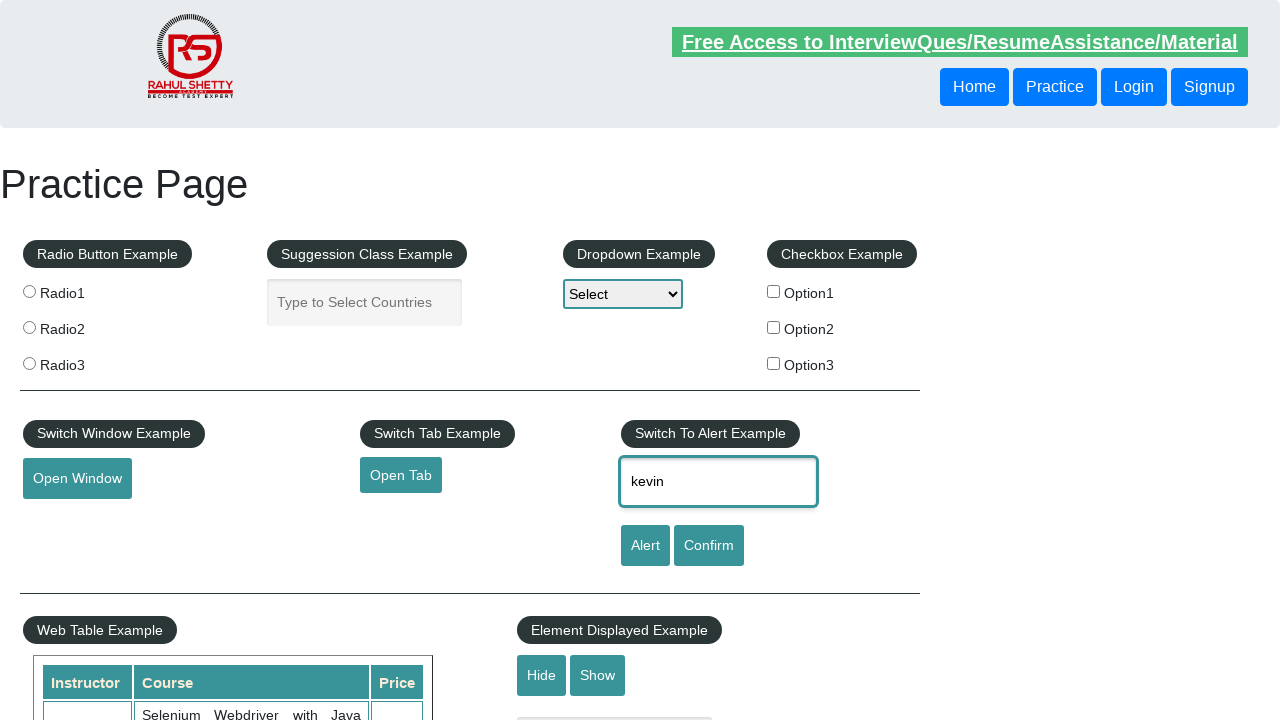

Clicked alert button to trigger alert at (645, 546) on #alertbtn
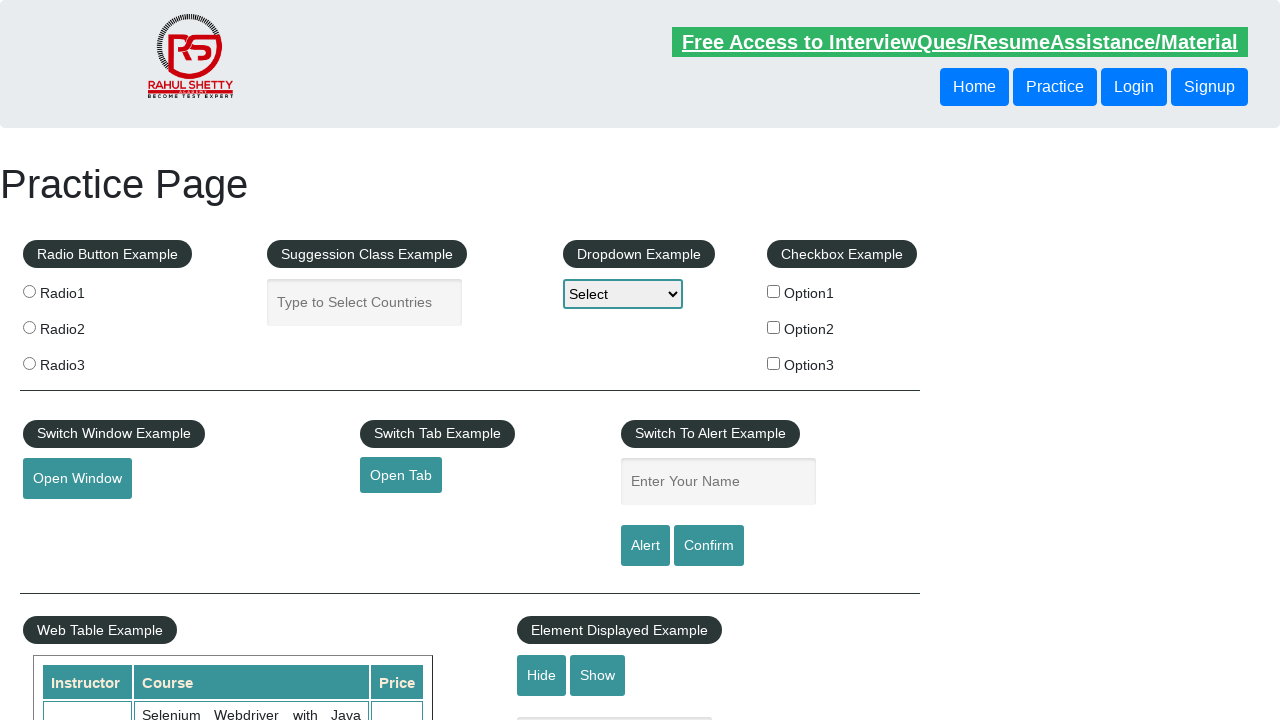

Set up dialog handler to accept alerts
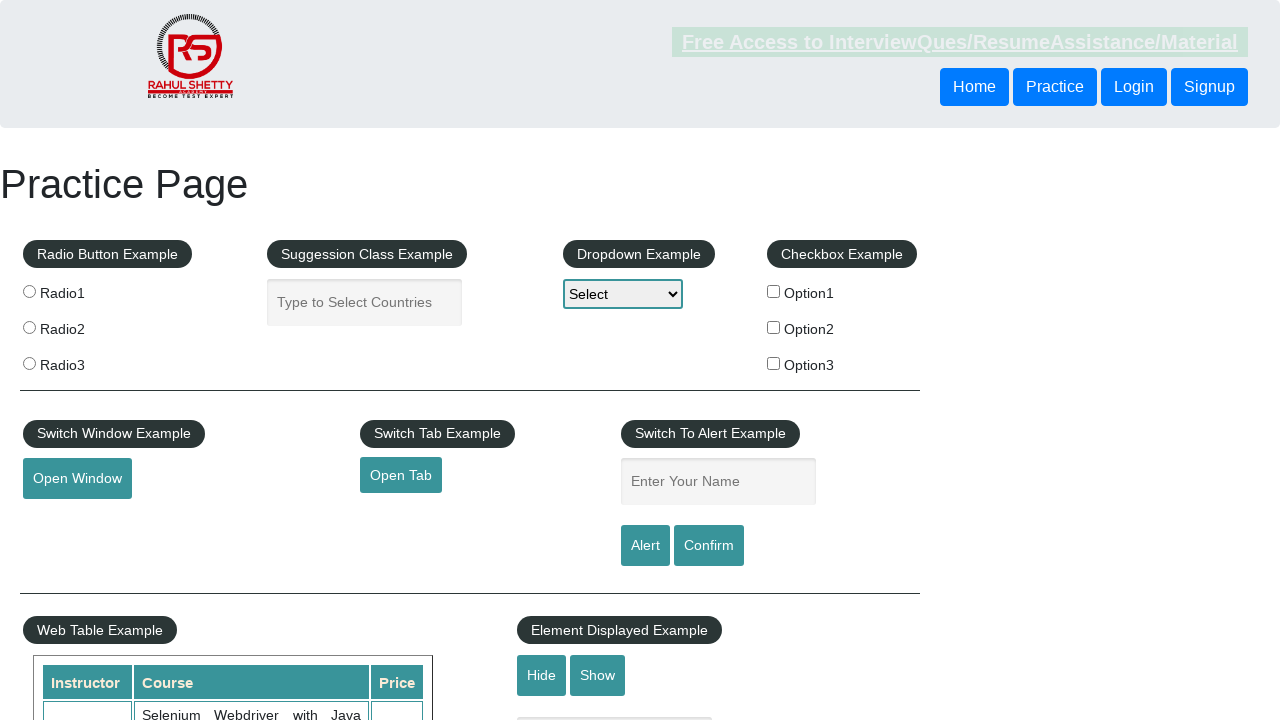

Re-clicked alert button to trigger alert with handler active at (645, 546) on #alertbtn
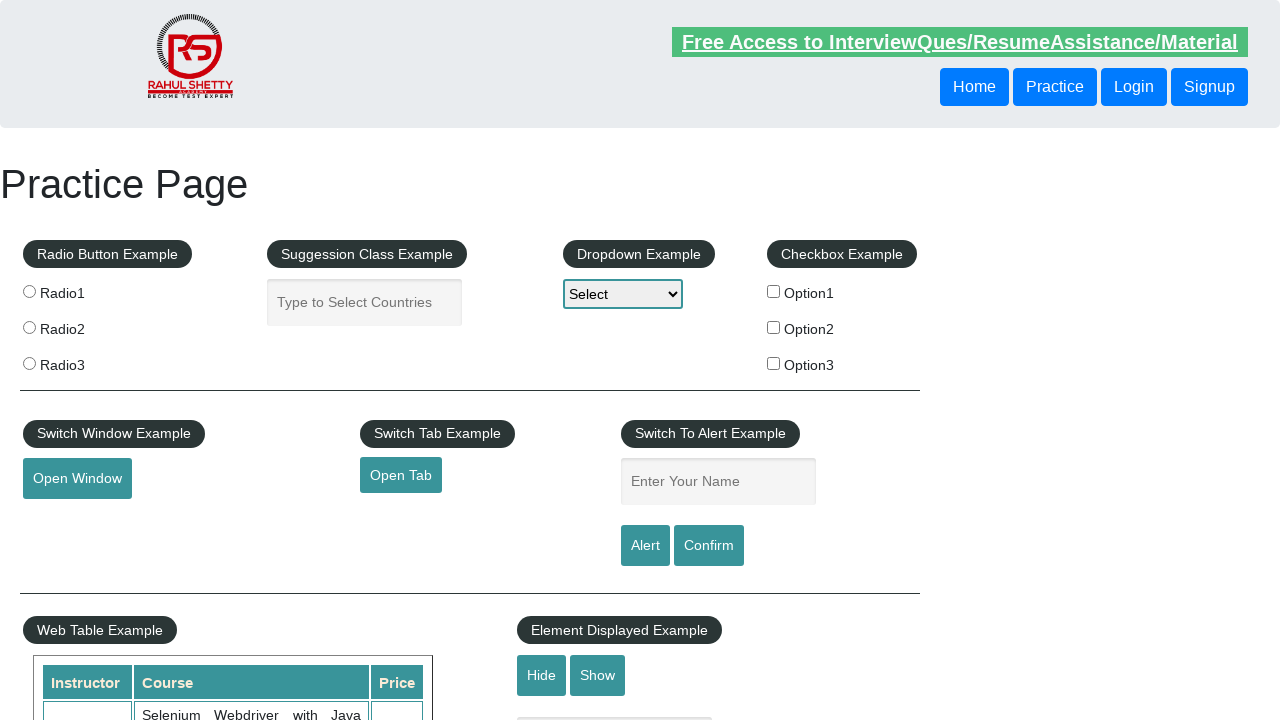

Evaluated JavaScript to fill name field and trigger alert
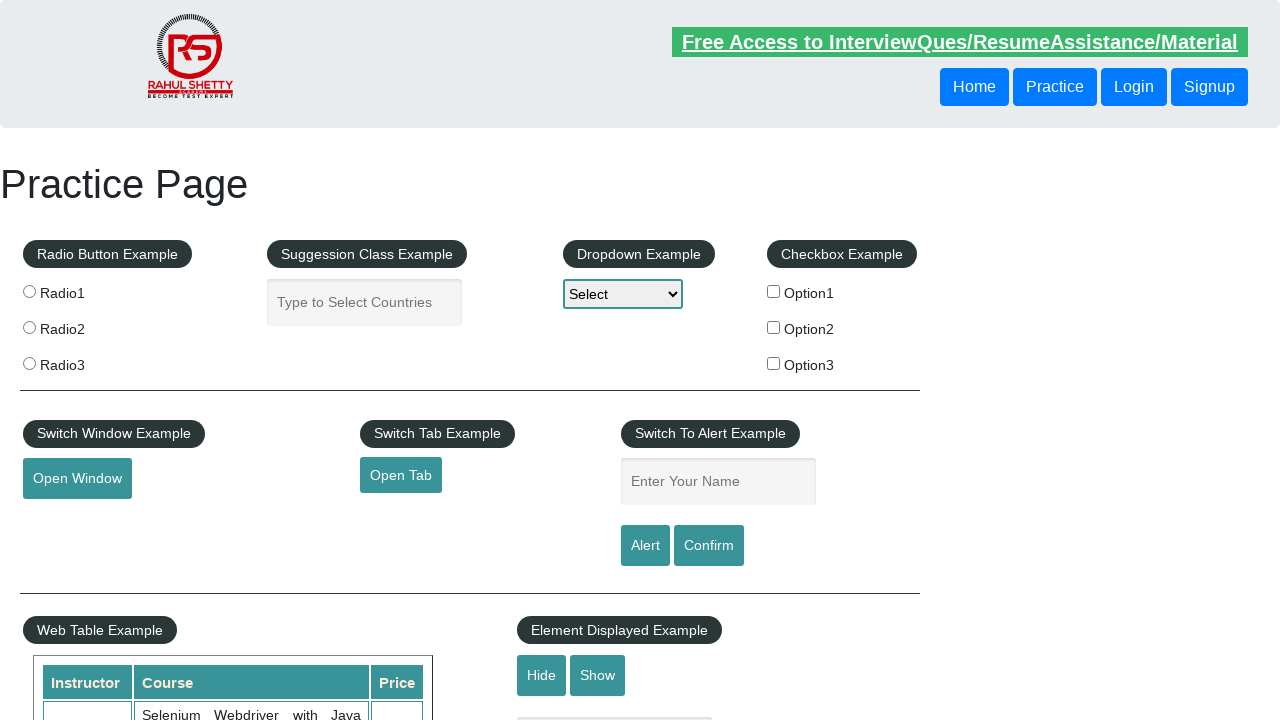

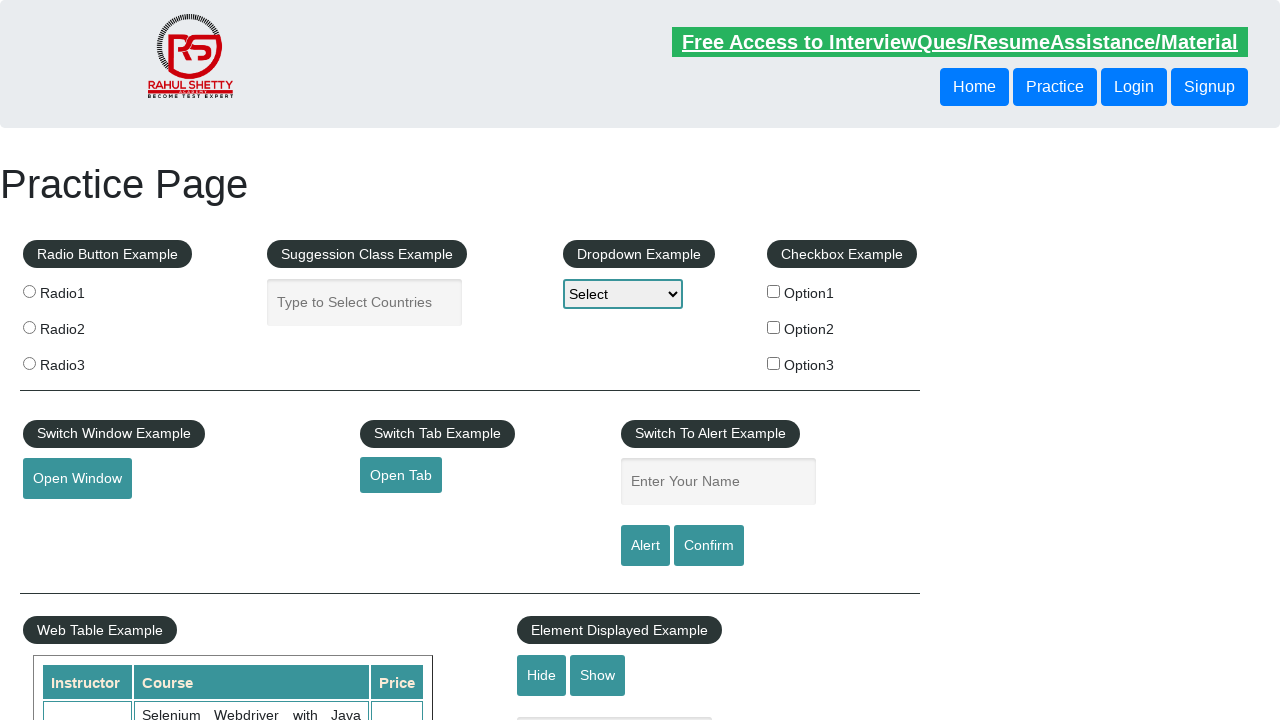